Navigates to the Raab Mensa website, scrolls to load content, and verifies that the menu list with days and meals is displayed.

Starting URL: https://www.mittag.at/w/raabmensa

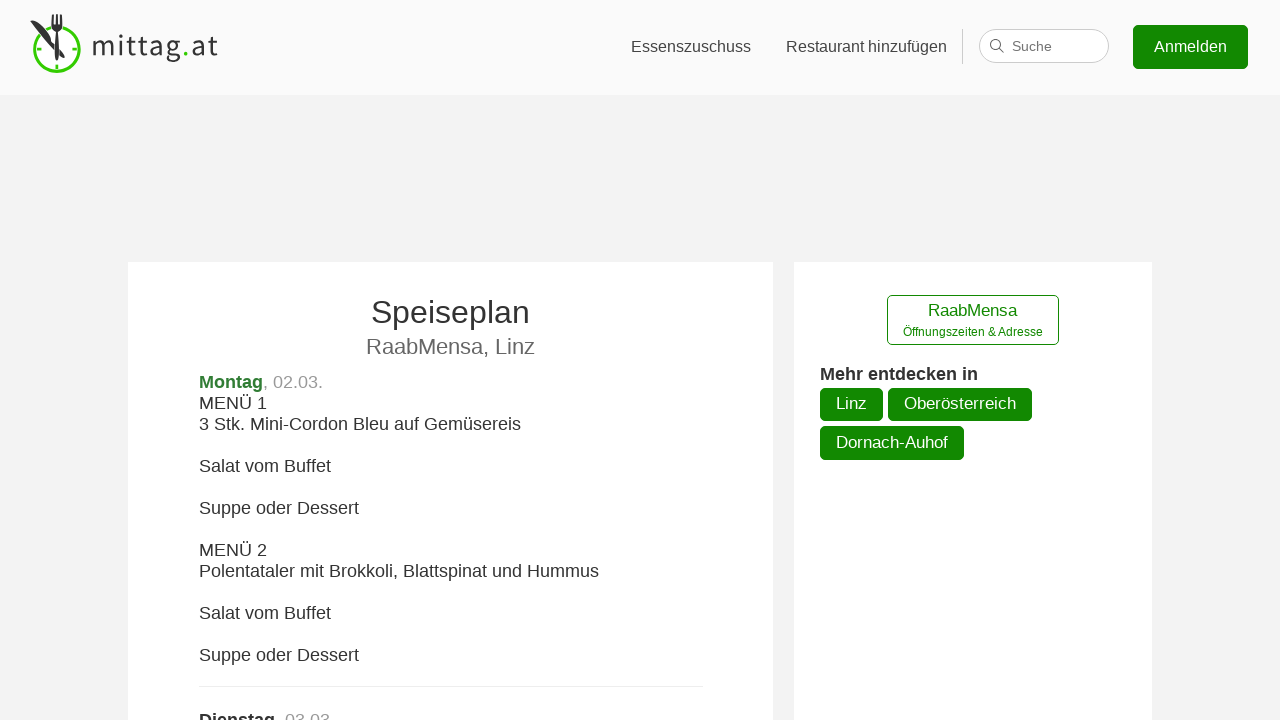

Menu definition list loaded
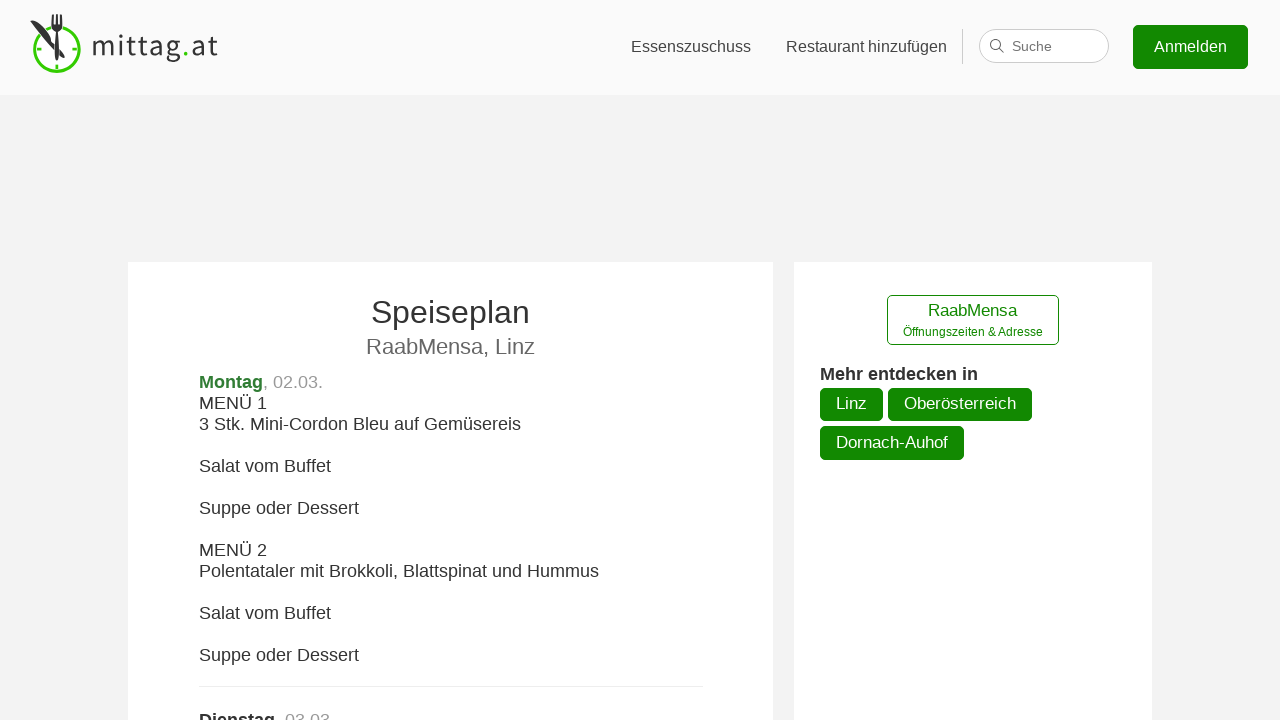

Scrolled menu definition list into view to trigger content loading
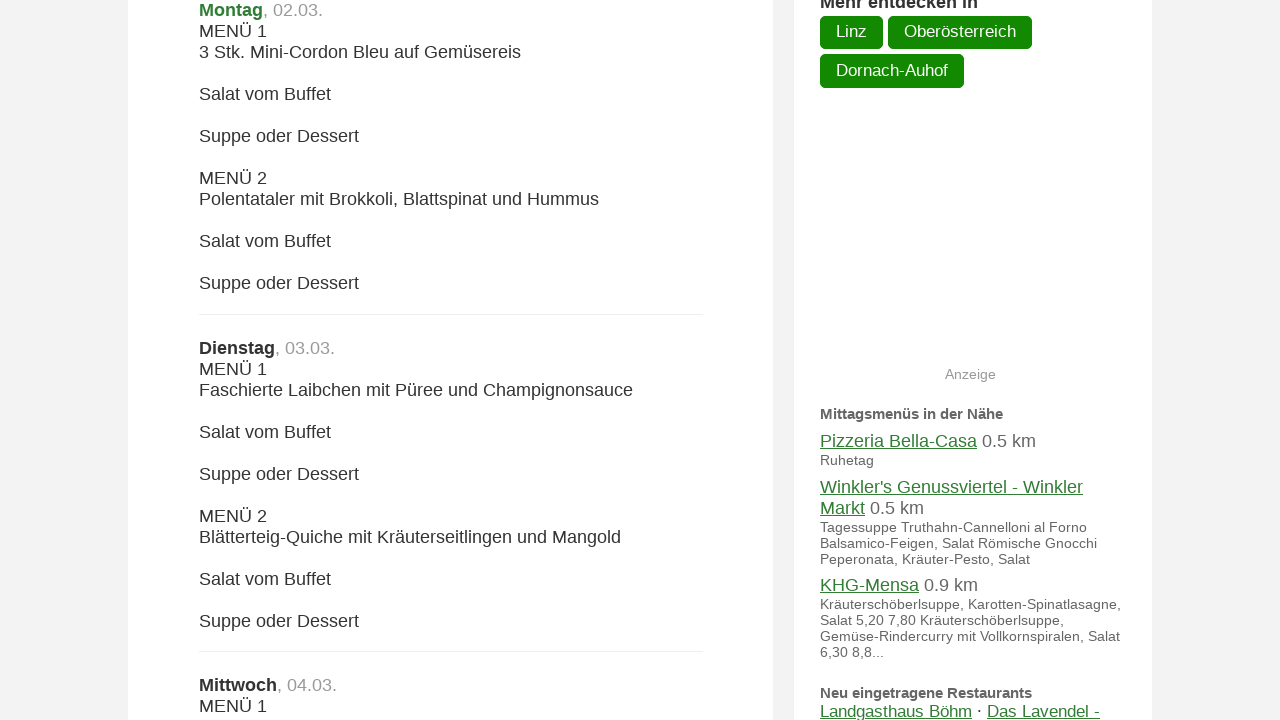

Day elements (dt) loaded in menu list
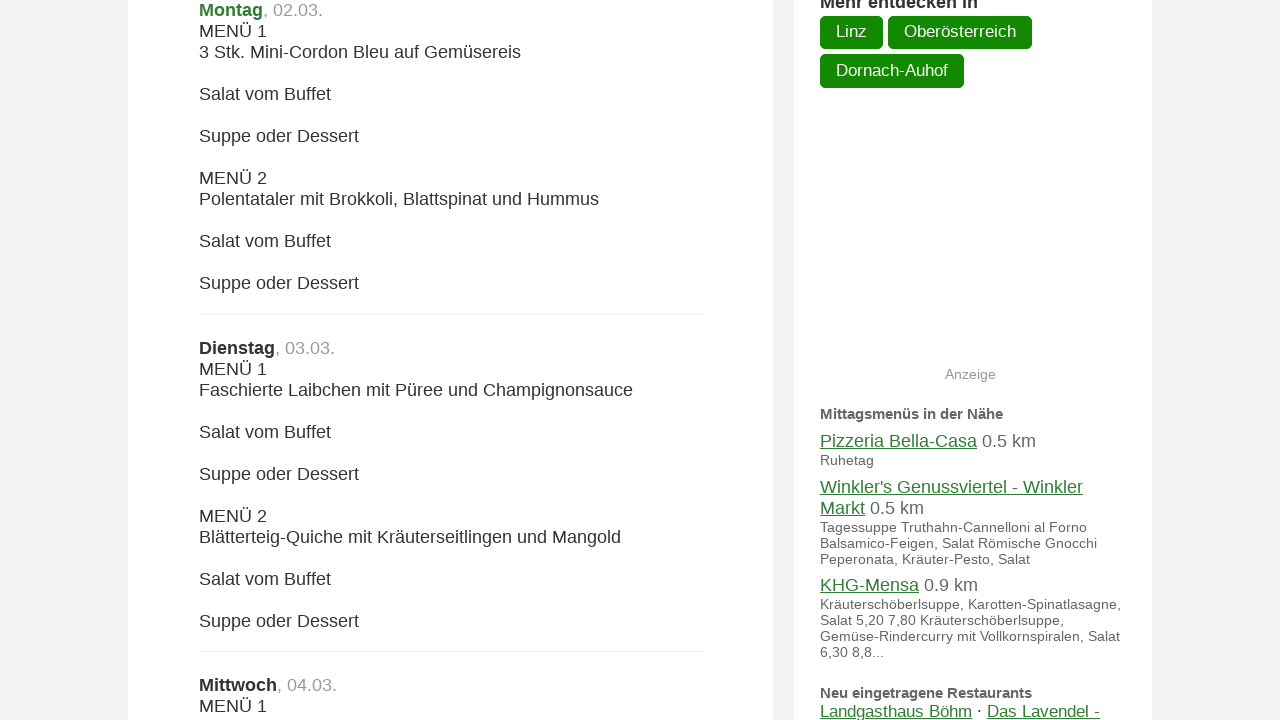

Menu content elements (dd) loaded in menu list
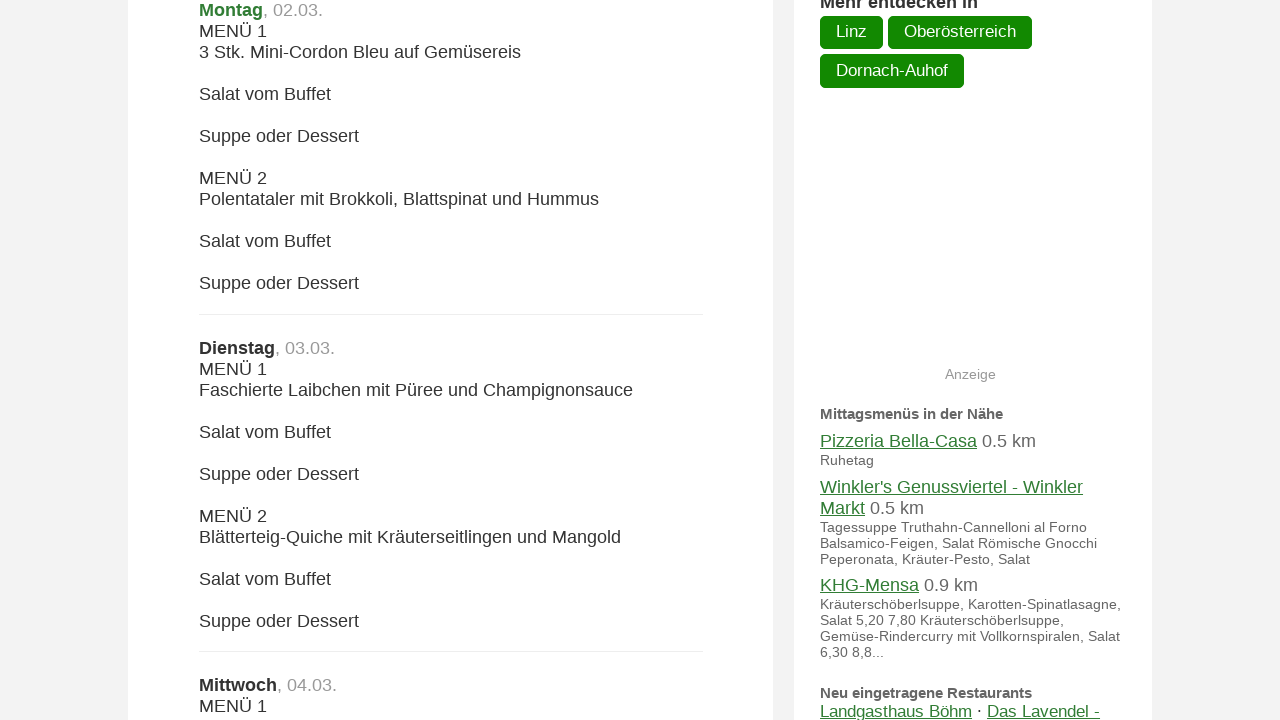

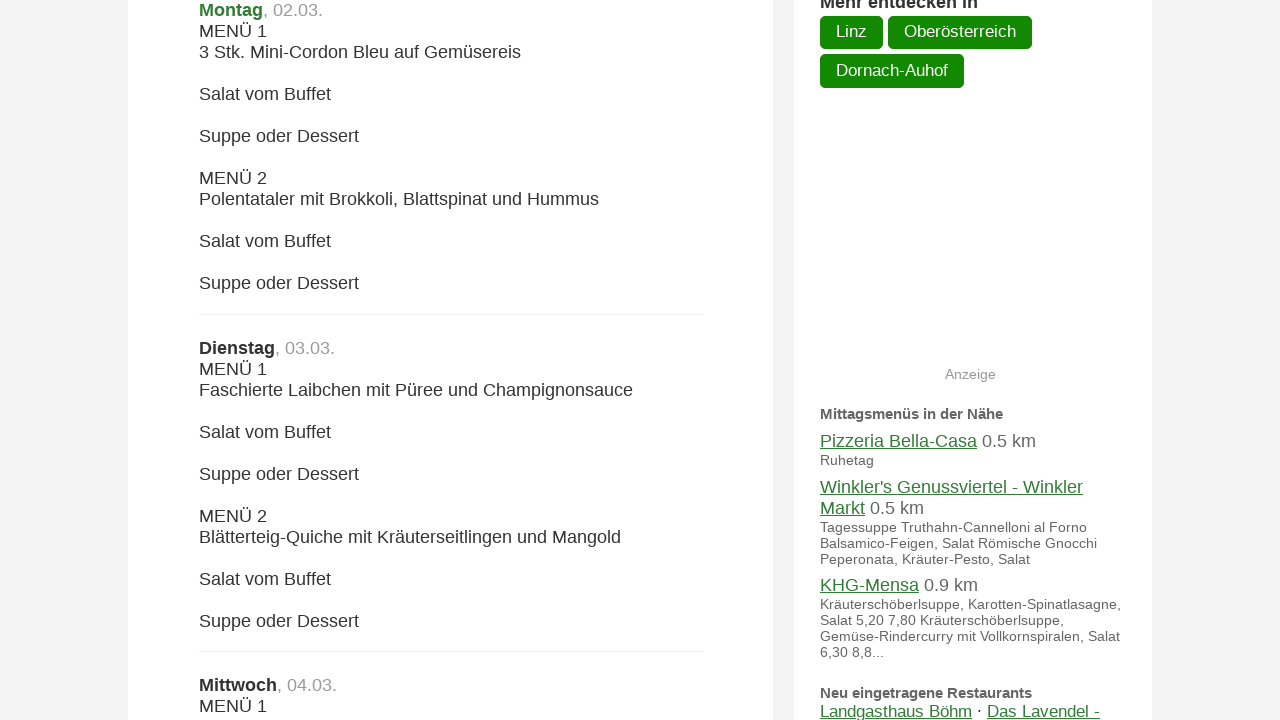